Navigates to W3Schools HTML tutorial page, scrolls to a specific menu item in the left sidebar, and clicks on it

Starting URL: https://www.w3schools.com/html/

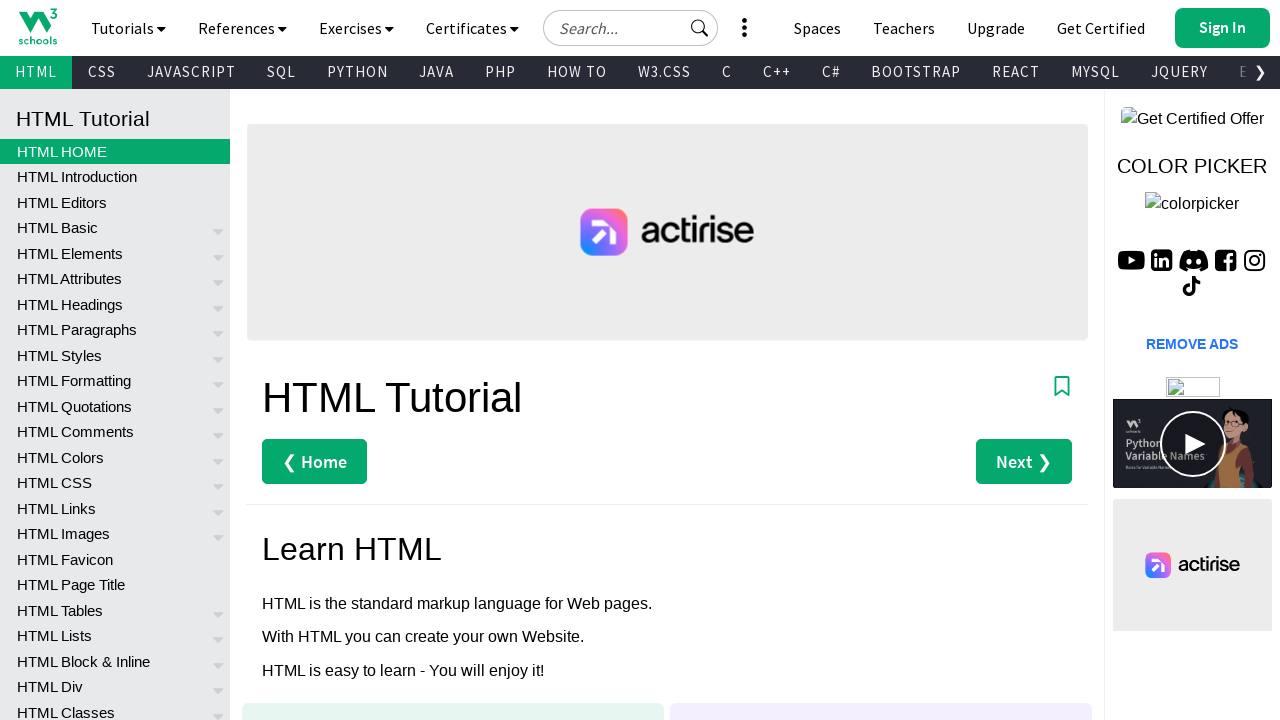

Located the 61st menu item in the left sidebar
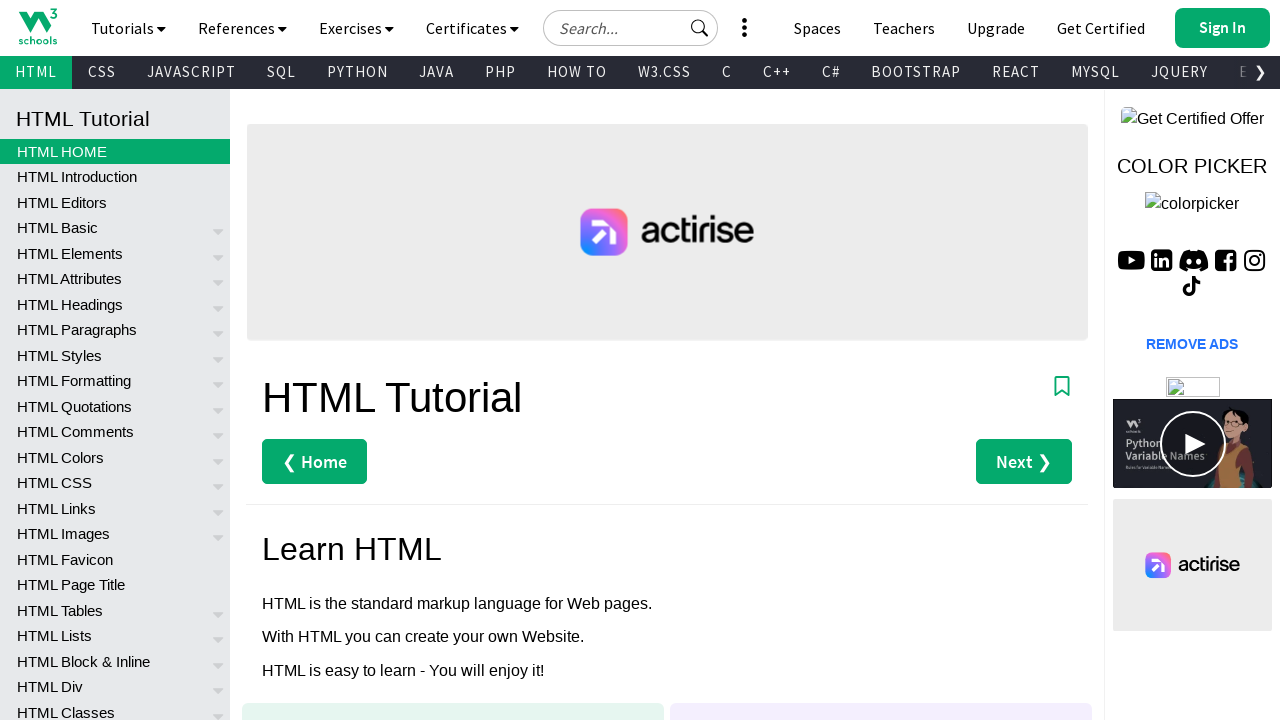

Scrolled to menu item in the left sidebar
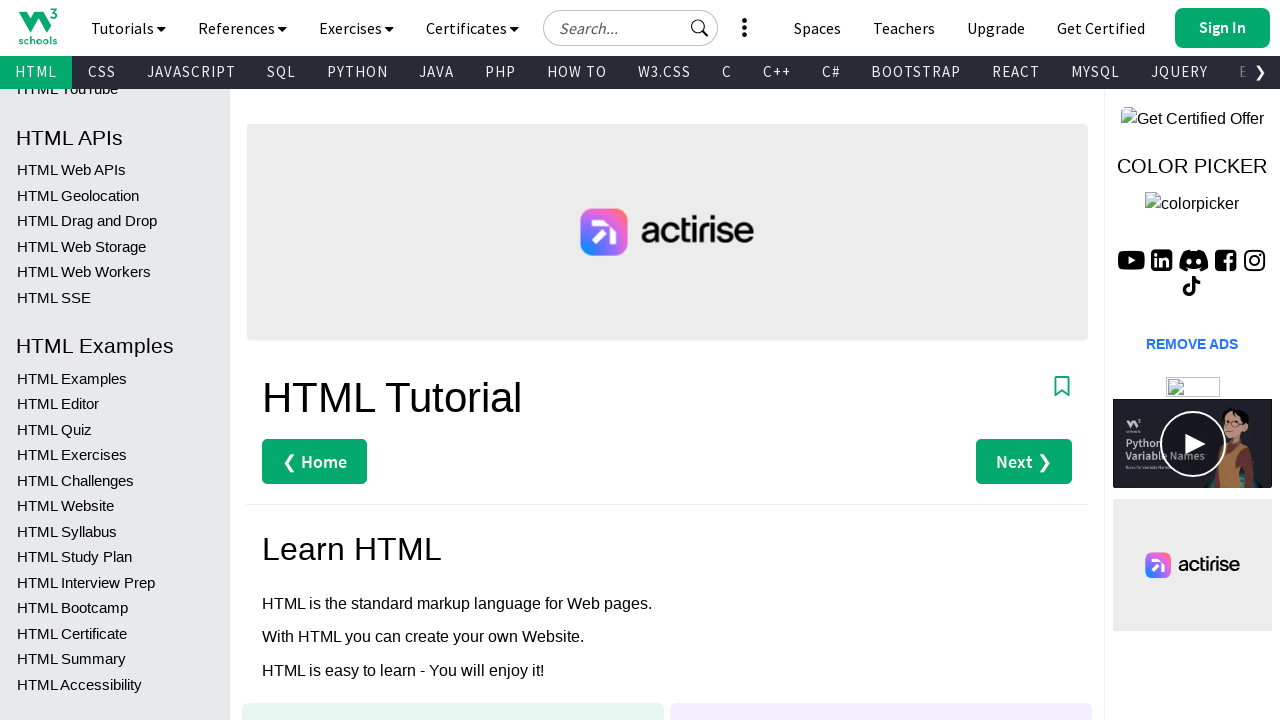

Clicked on the menu item at (115, 404) on xpath=//*[@id="leftmenuinnerinner"]/a[61]
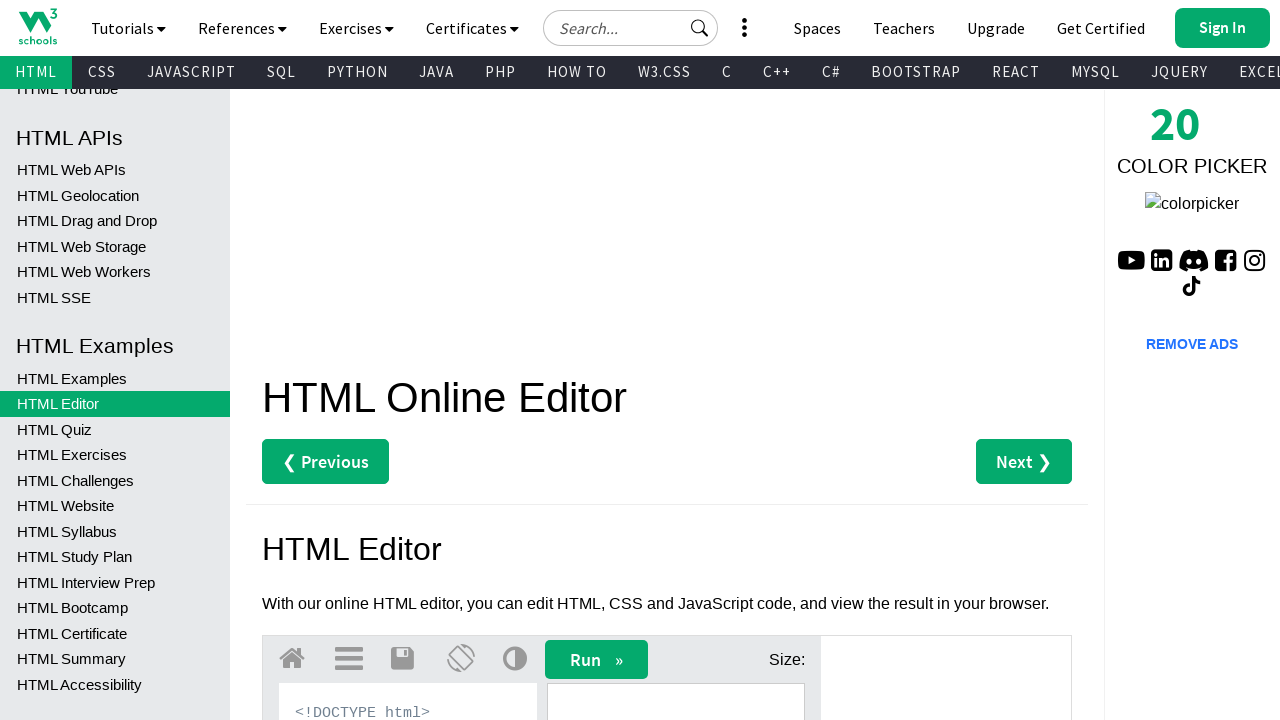

Waited for page to load completely
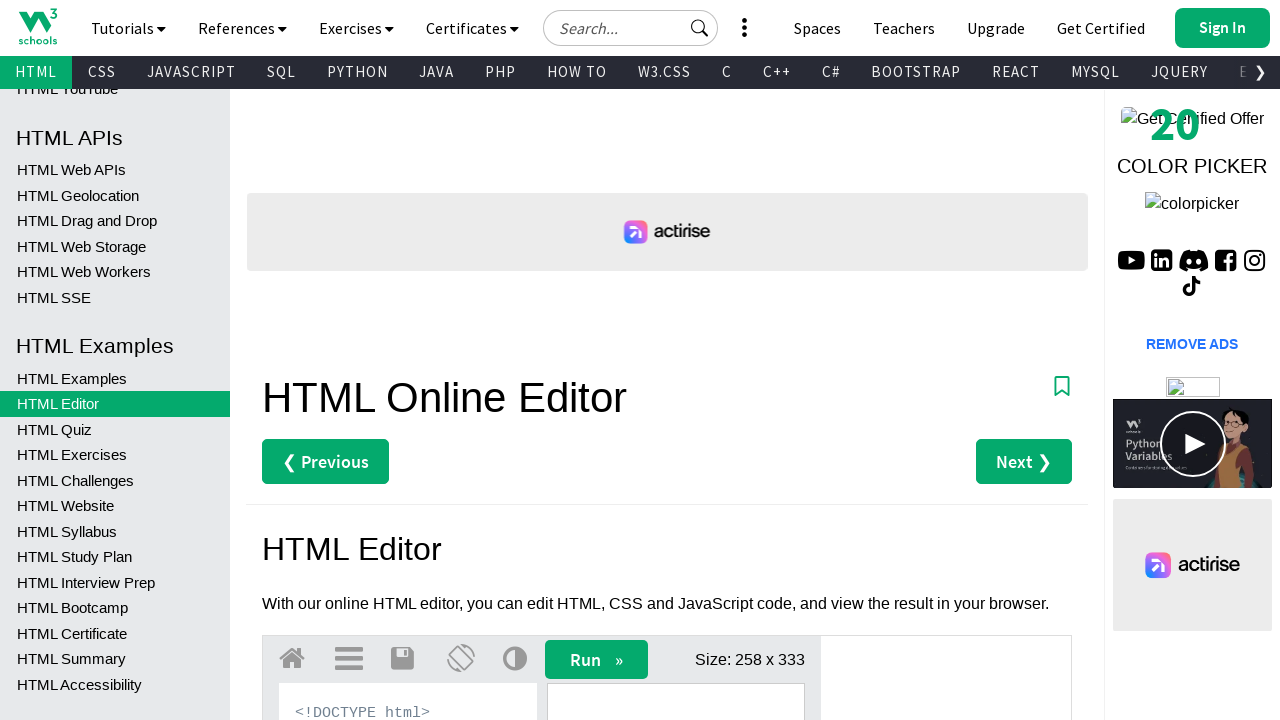

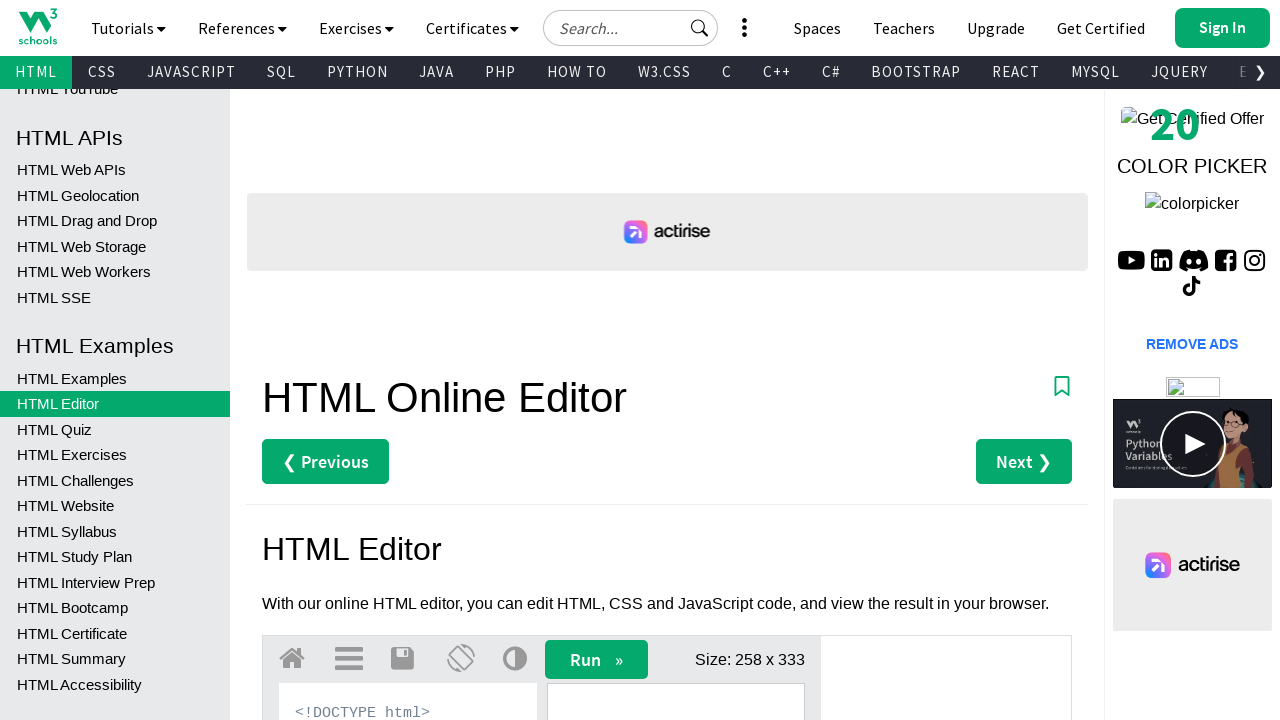